Tests dropdown select functionality by selecting options using different methods (index, visible text, and value attribute) on W3Schools tryit editor

Starting URL: https://www.w3schools.com/html/tryit.asp?filename=tryhtml_elem_select_pre

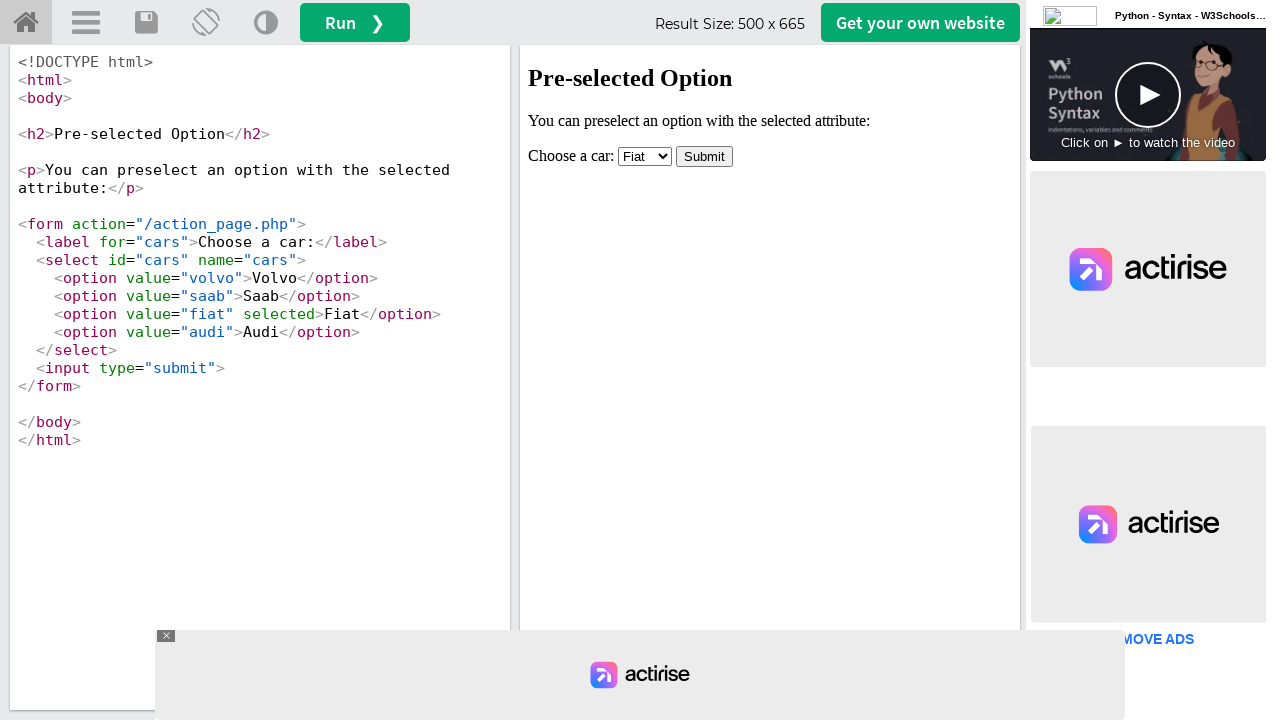

Located iframe containing the dropdown element
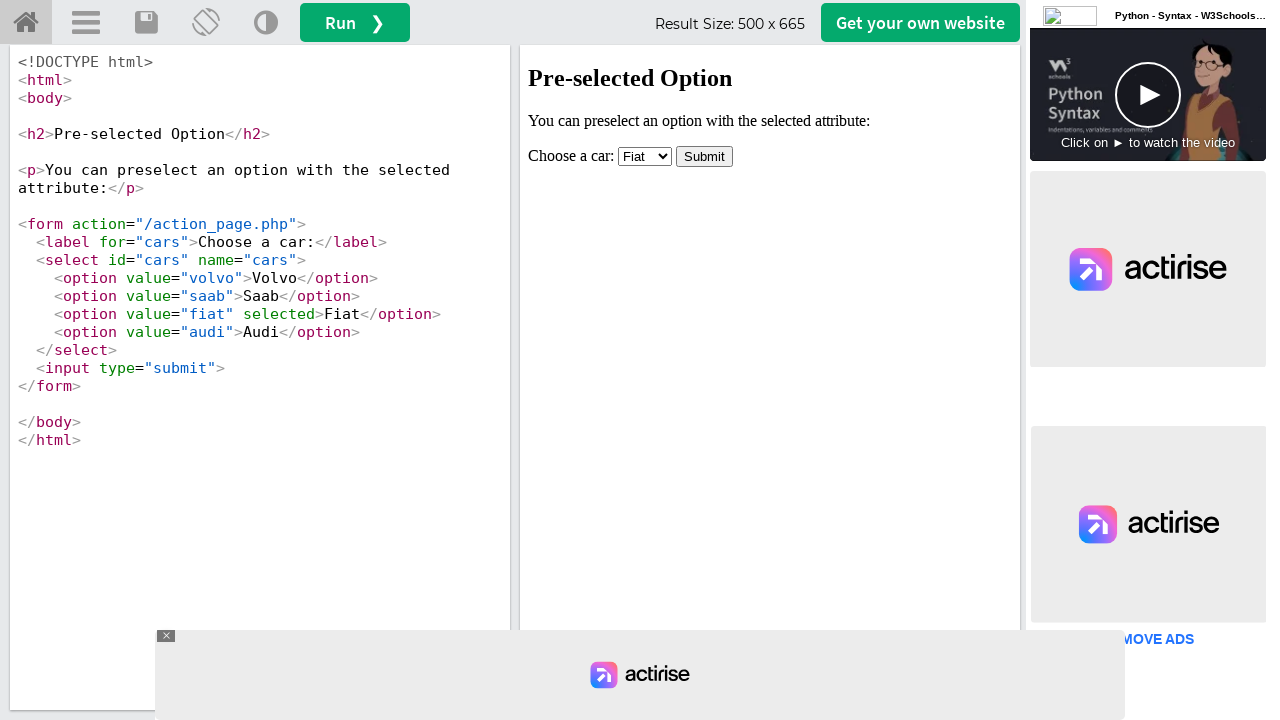

Located dropdown select element with name 'cars'
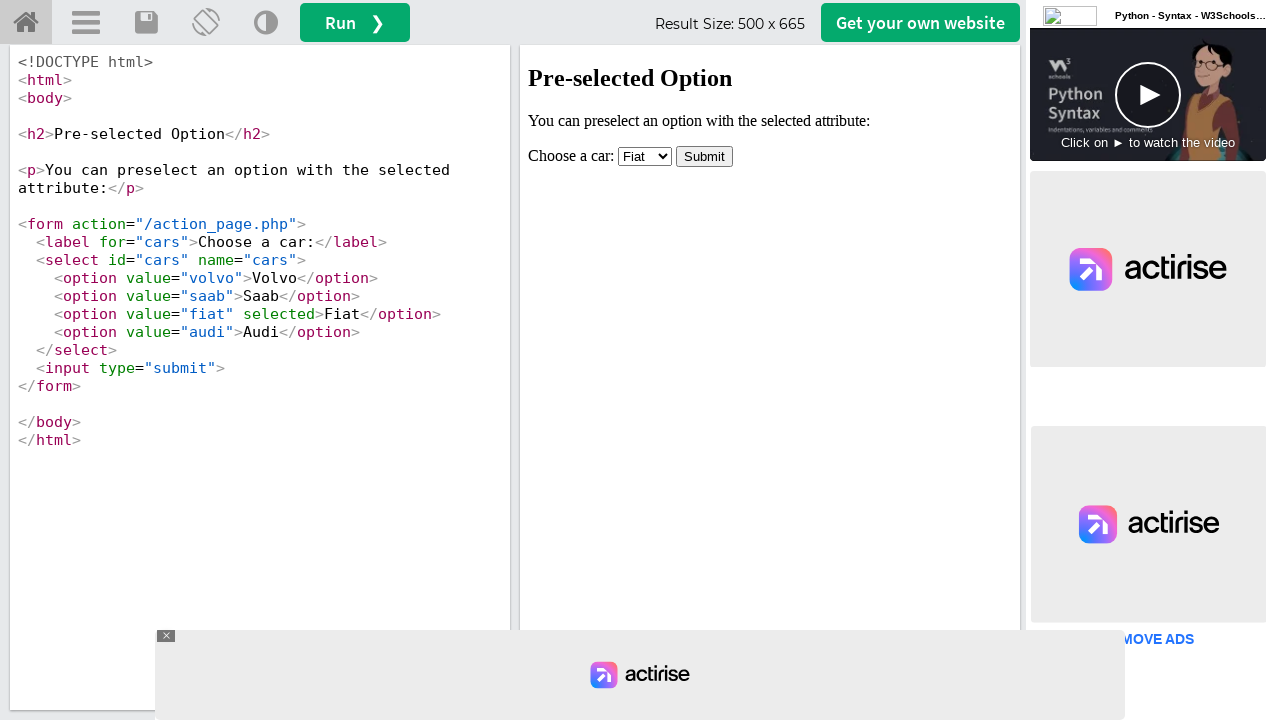

Selected option at index 1 (Saab) using index selection on iframe[name='iframeResult'] >> internal:control=enter-frame >> select[name='cars
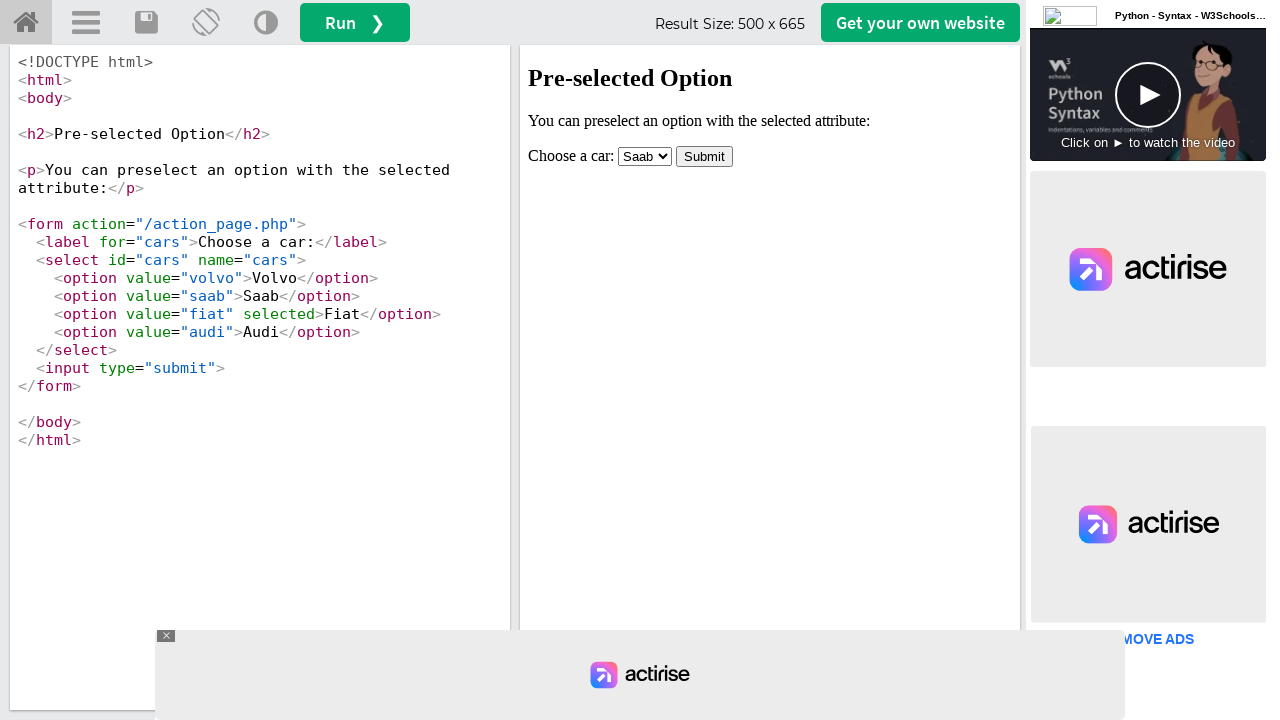

Selected option at index 2 (Fiat) using index selection on iframe[name='iframeResult'] >> internal:control=enter-frame >> select[name='cars
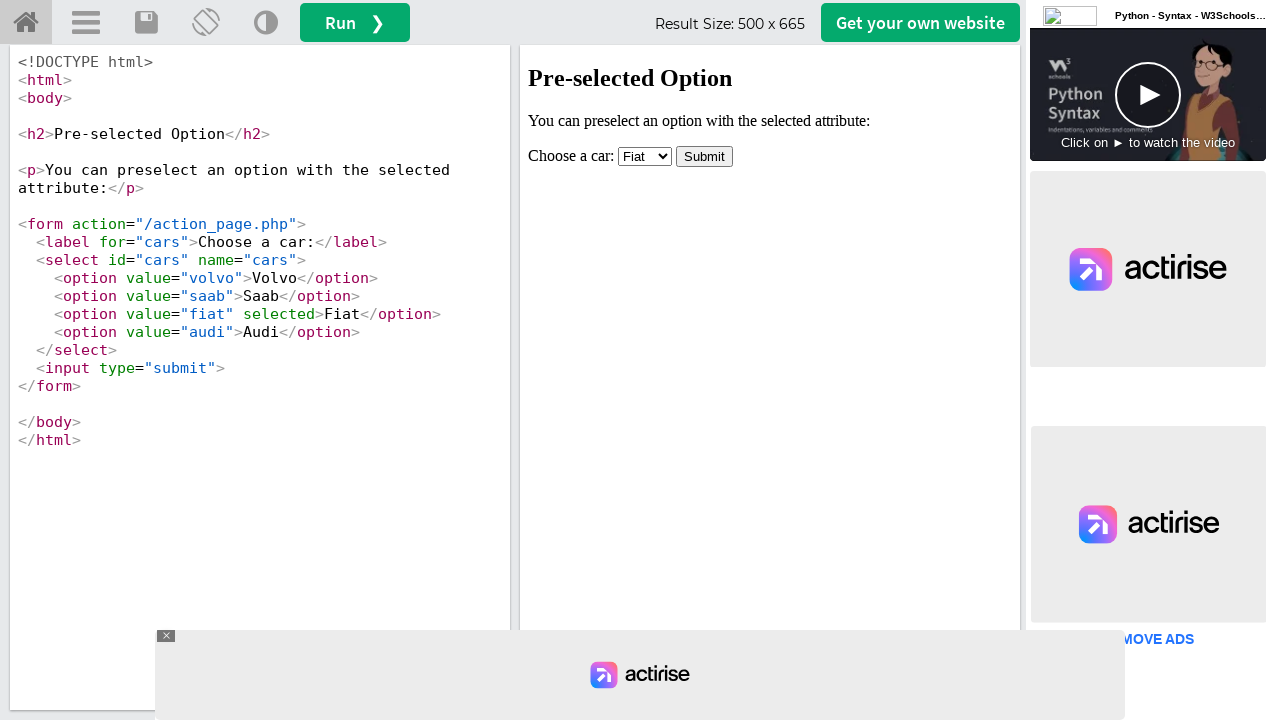

Selected option at index 1 (Saab) again using index selection on iframe[name='iframeResult'] >> internal:control=enter-frame >> select[name='cars
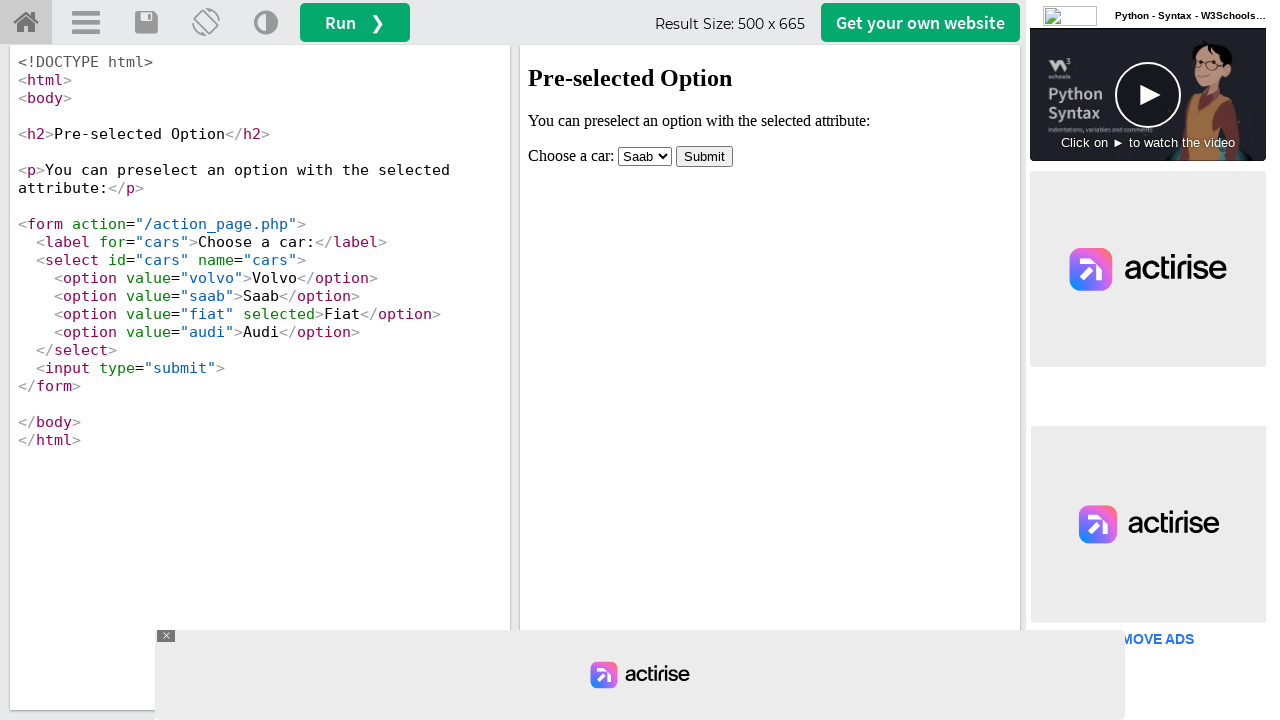

Selected option with visible text 'Audi' using label selection on iframe[name='iframeResult'] >> internal:control=enter-frame >> select[name='cars
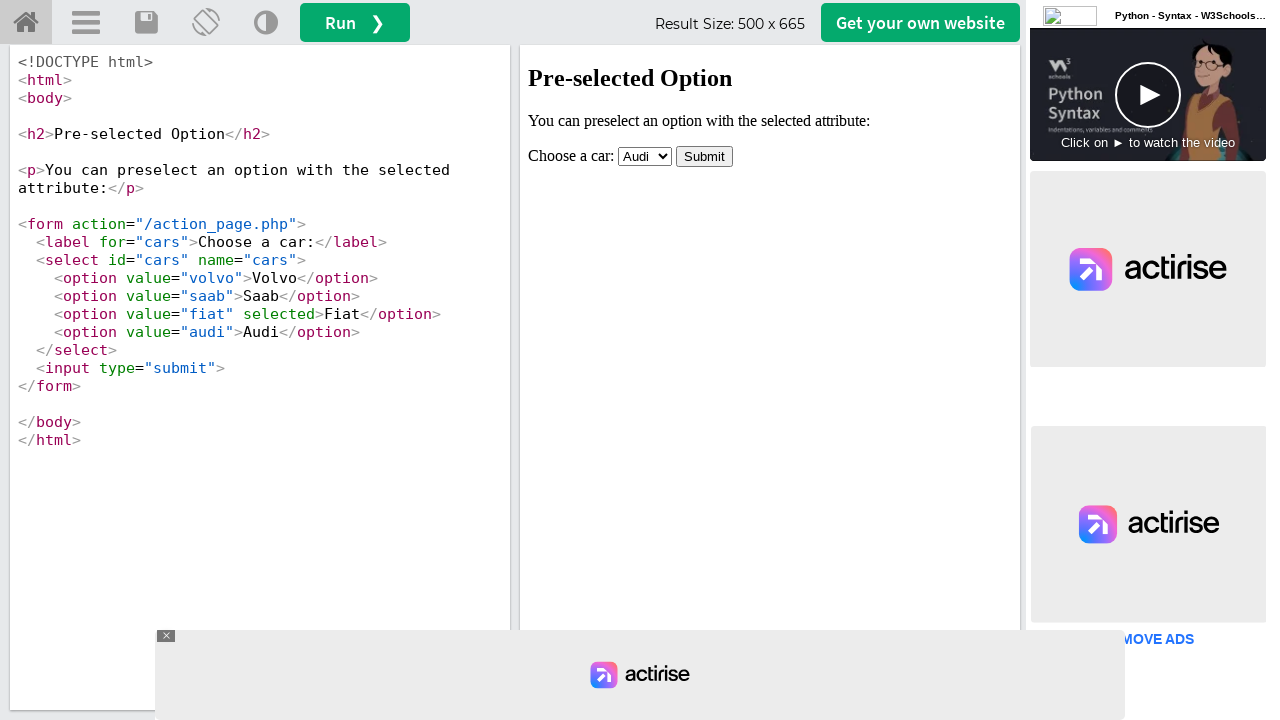

Selected option with visible text 'Fiat' using label selection on iframe[name='iframeResult'] >> internal:control=enter-frame >> select[name='cars
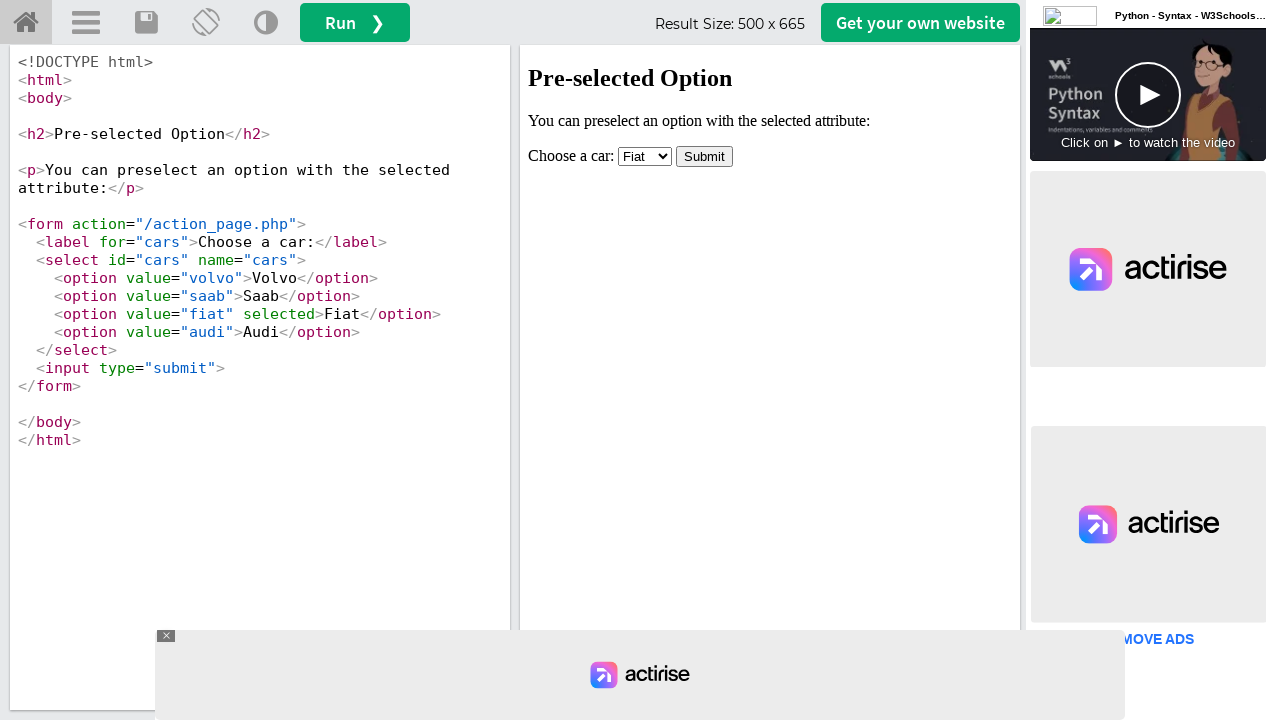

Selected option with visible text 'Audi' again using label selection on iframe[name='iframeResult'] >> internal:control=enter-frame >> select[name='cars
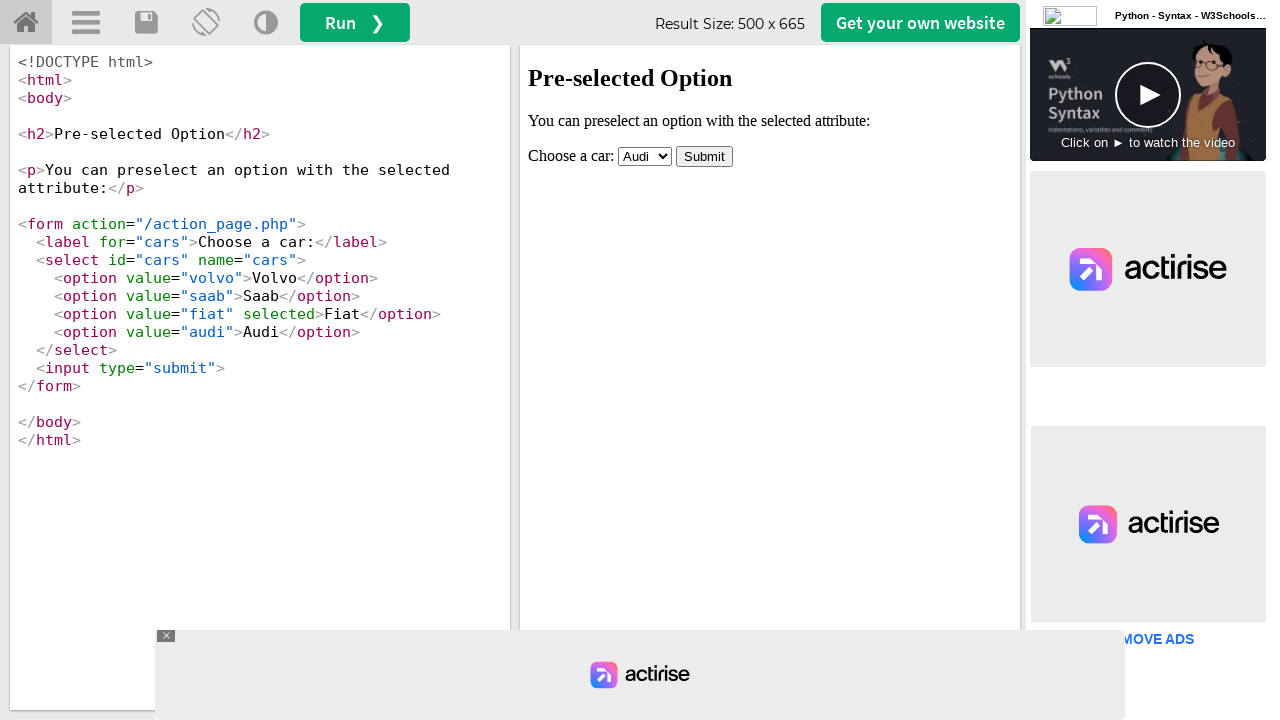

Selected option with value attribute 'volvo' using value selection on iframe[name='iframeResult'] >> internal:control=enter-frame >> select[name='cars
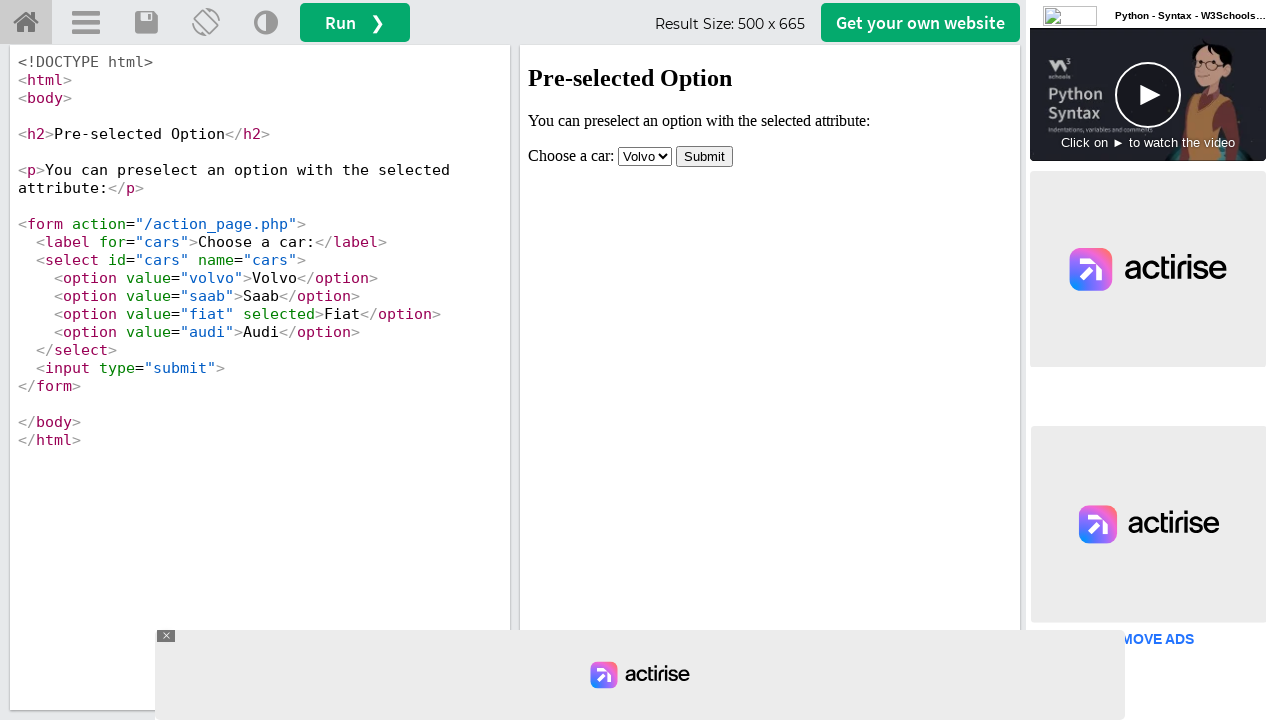

Selected option with value attribute 'saab' using value selection on iframe[name='iframeResult'] >> internal:control=enter-frame >> select[name='cars
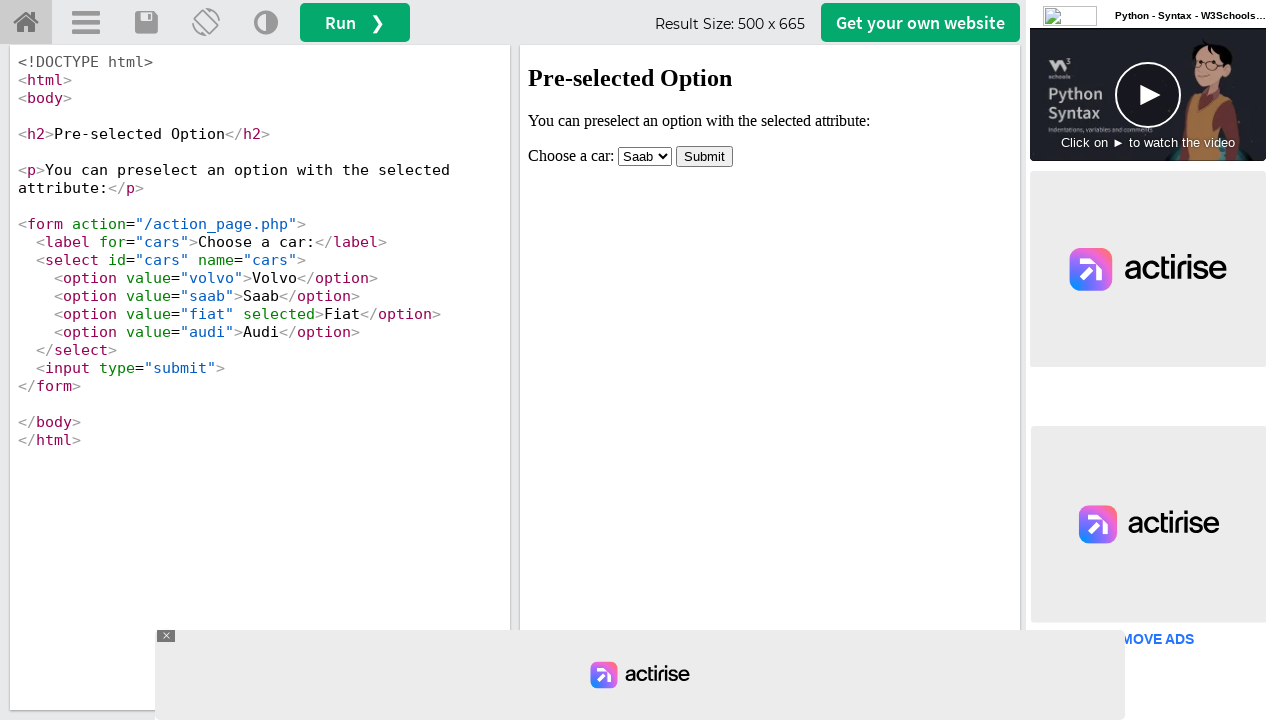

Selected option with value attribute 'audi' using value selection on iframe[name='iframeResult'] >> internal:control=enter-frame >> select[name='cars
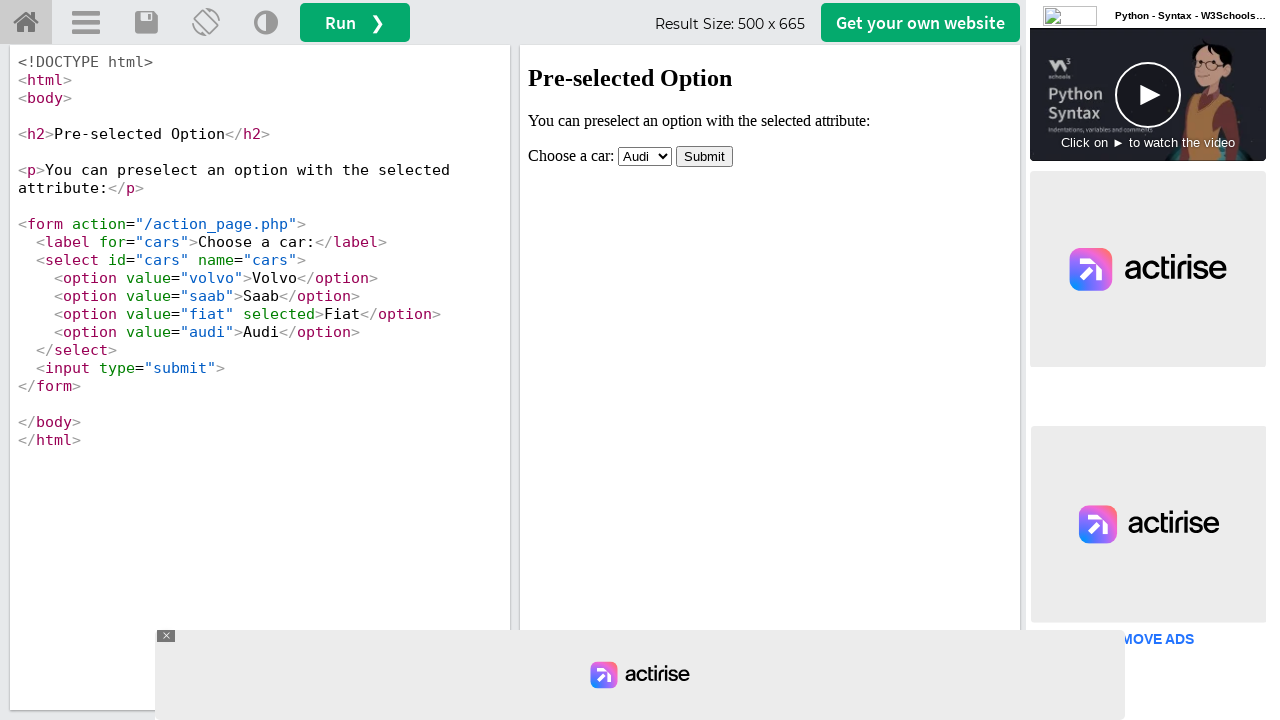

Selected option with value attribute 'volvo' again using value selection on iframe[name='iframeResult'] >> internal:control=enter-frame >> select[name='cars
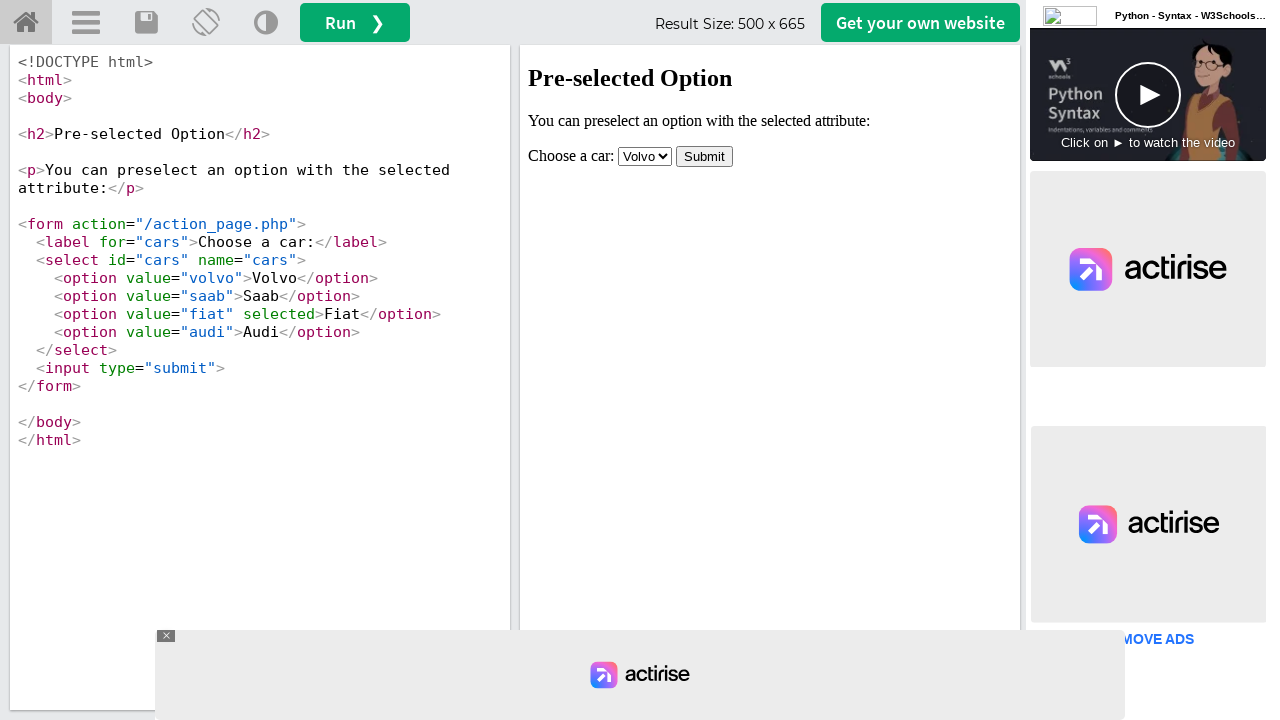

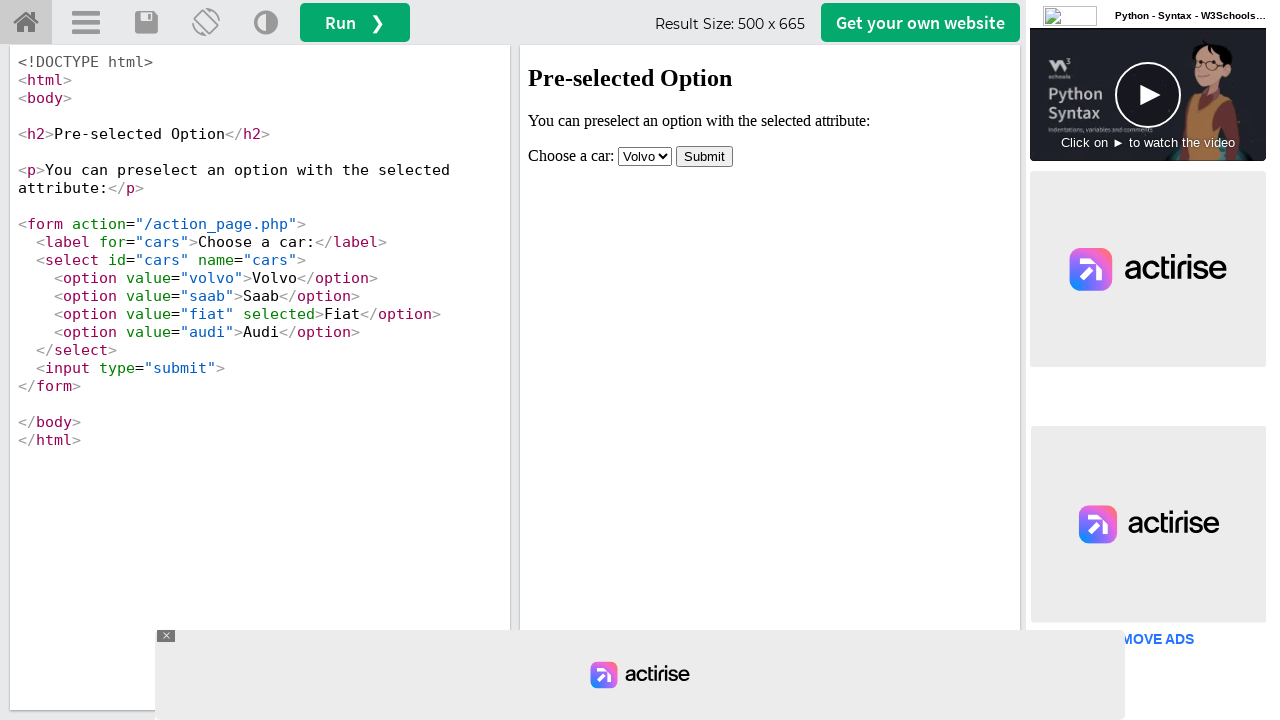